Navigates to a login page and fills the email field with a test email address

Starting URL: https://naveenautomationlabs.com/opencart/index.php?route=account/login

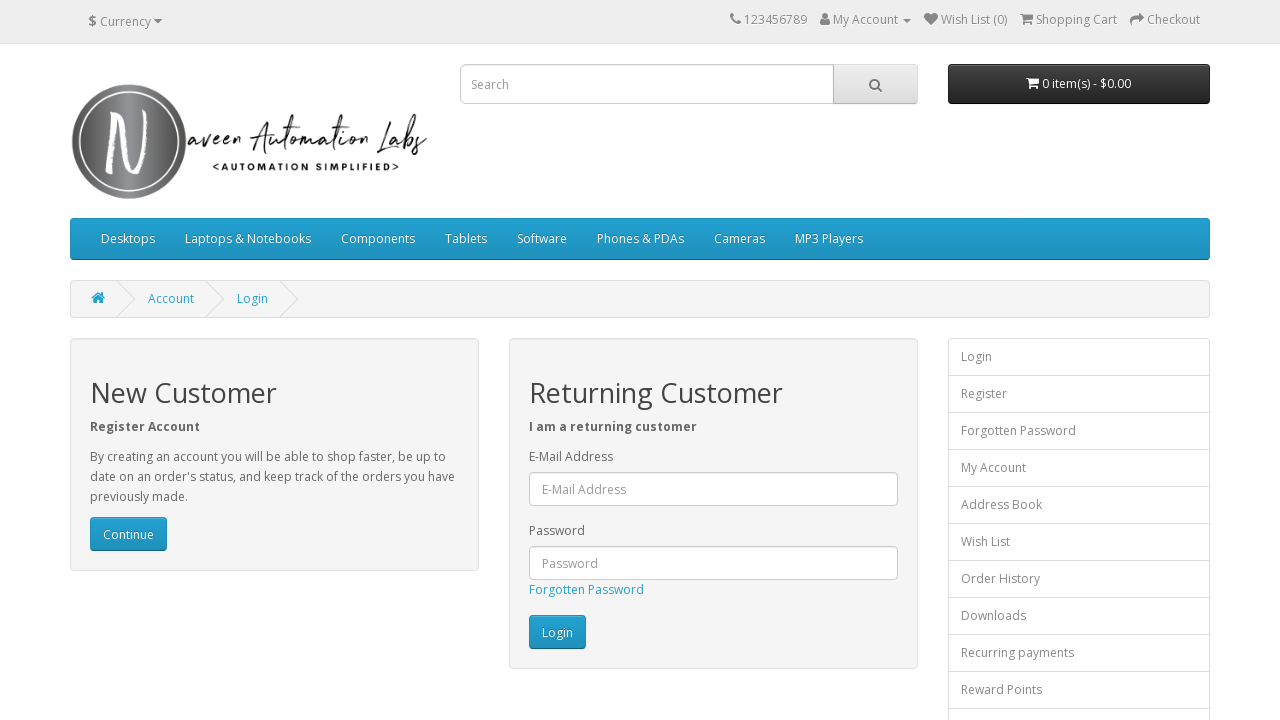

Navigated to OpenCart login page
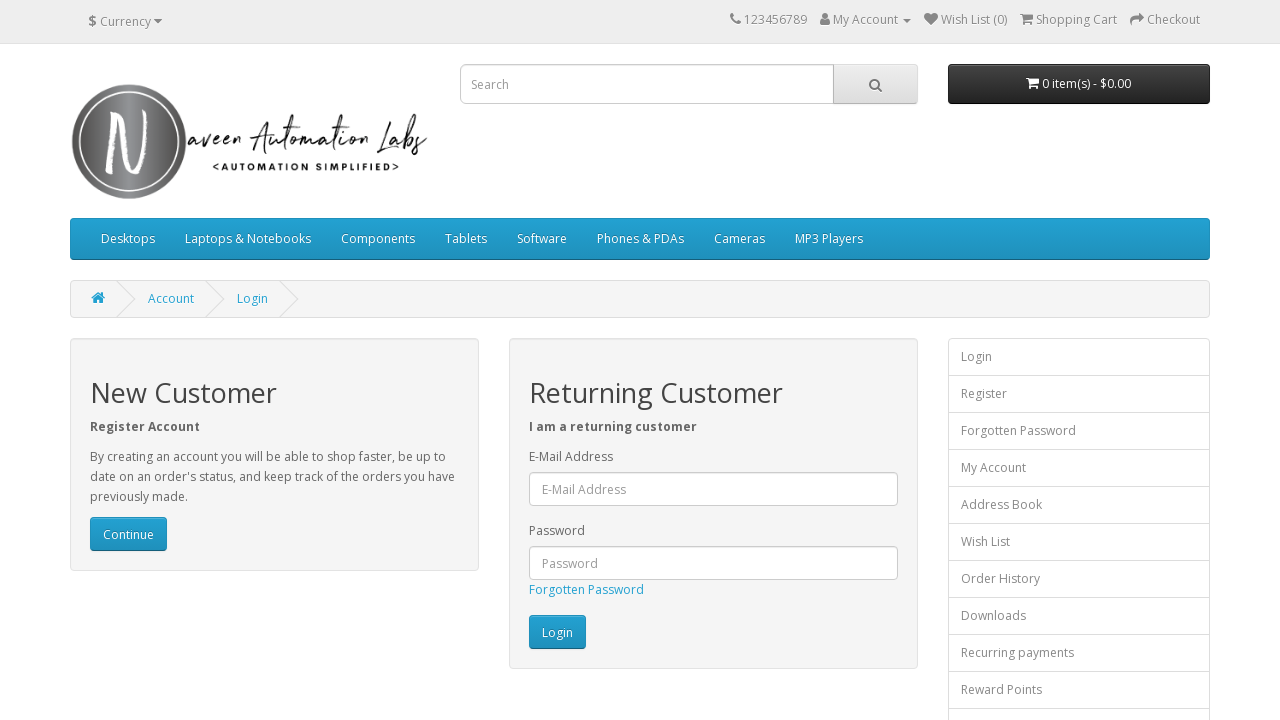

Filled email field with 'testuser456@gmail.com' on #input-email
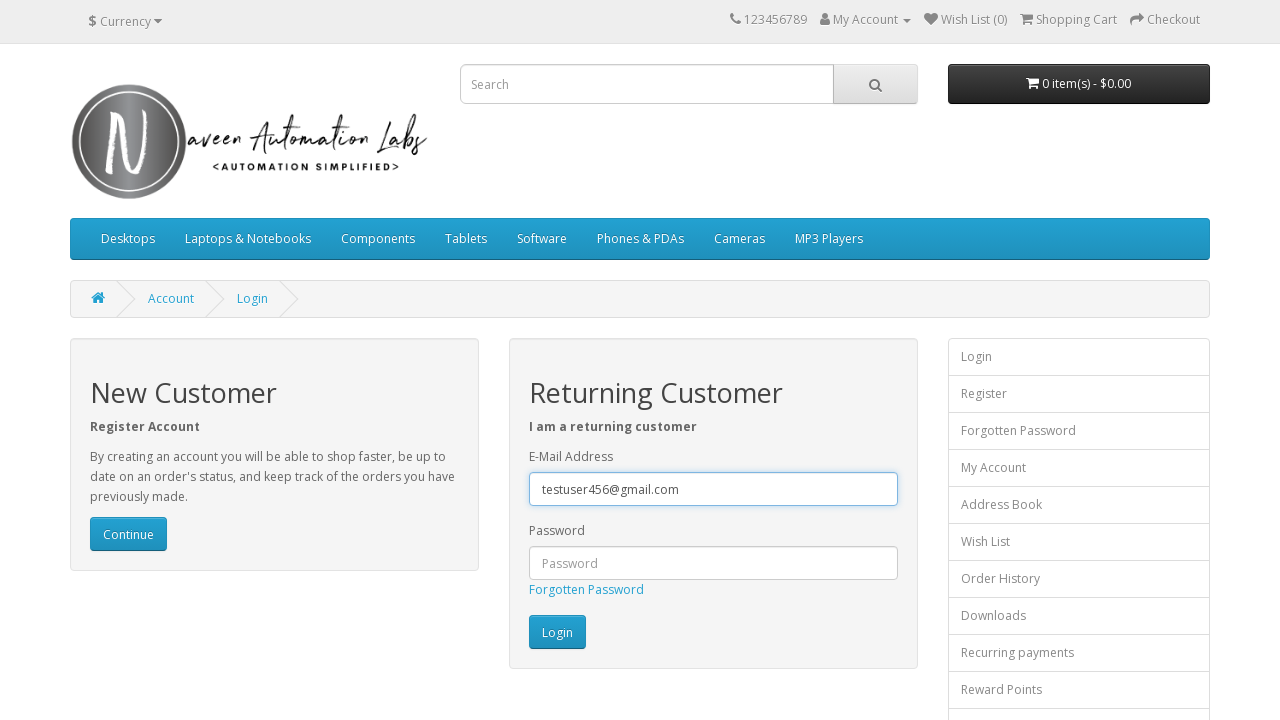

Located email input element
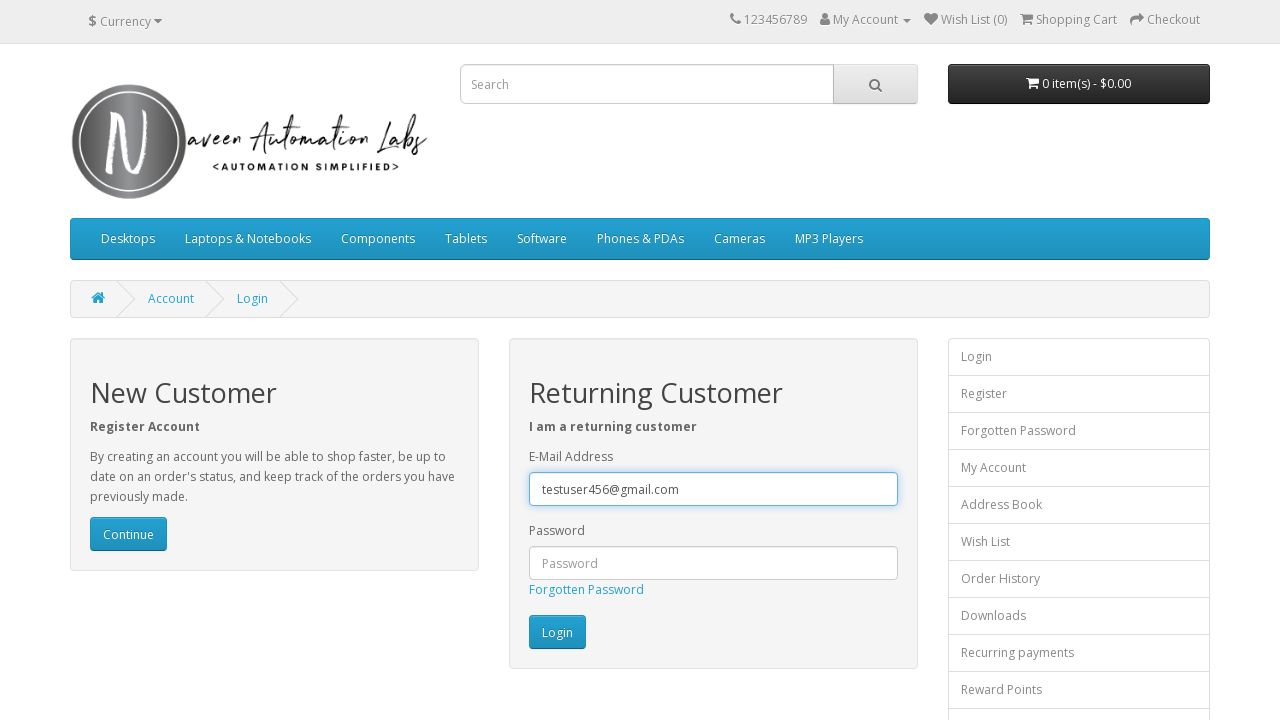

Retrieved value from email input field
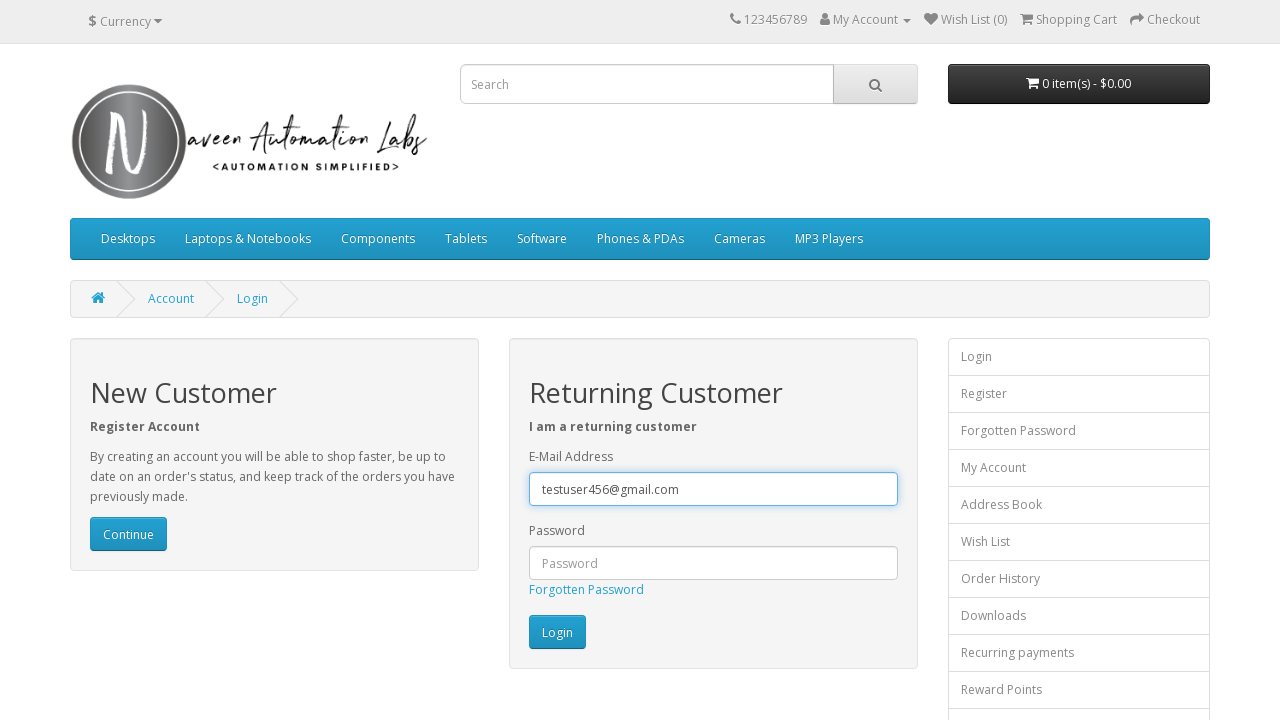

Verified email field contains correct value 'testuser456@gmail.com'
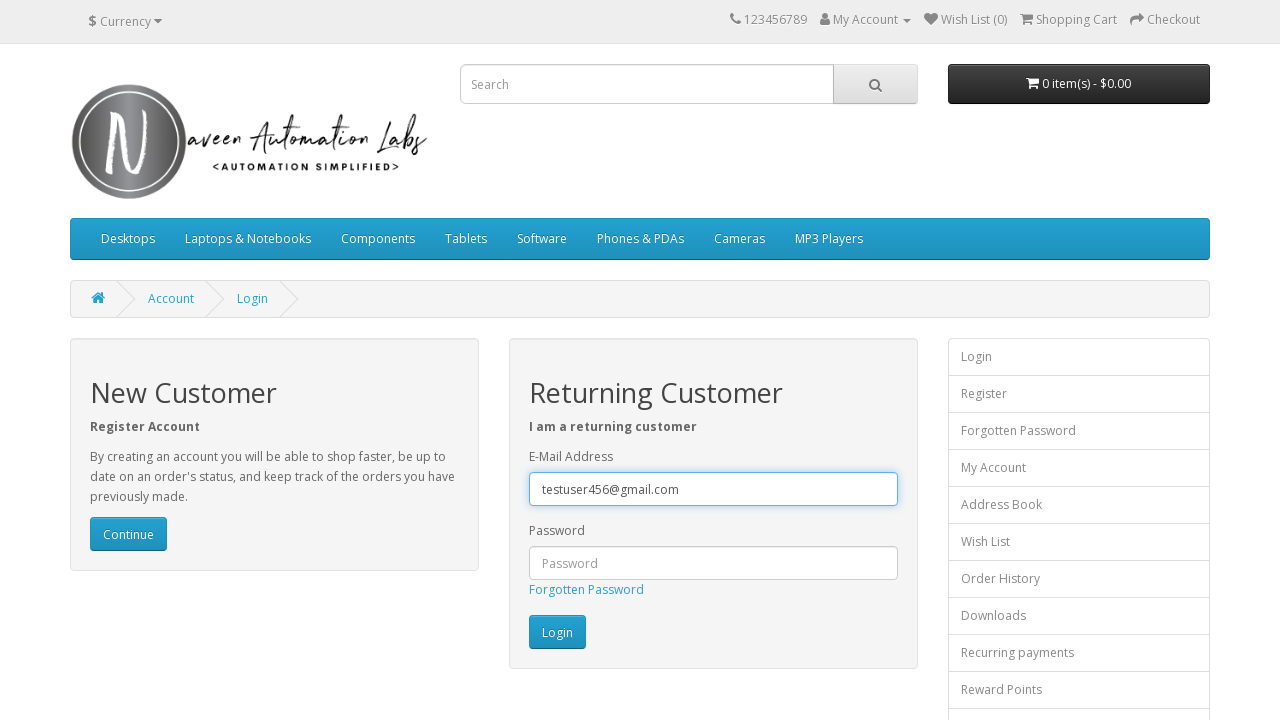

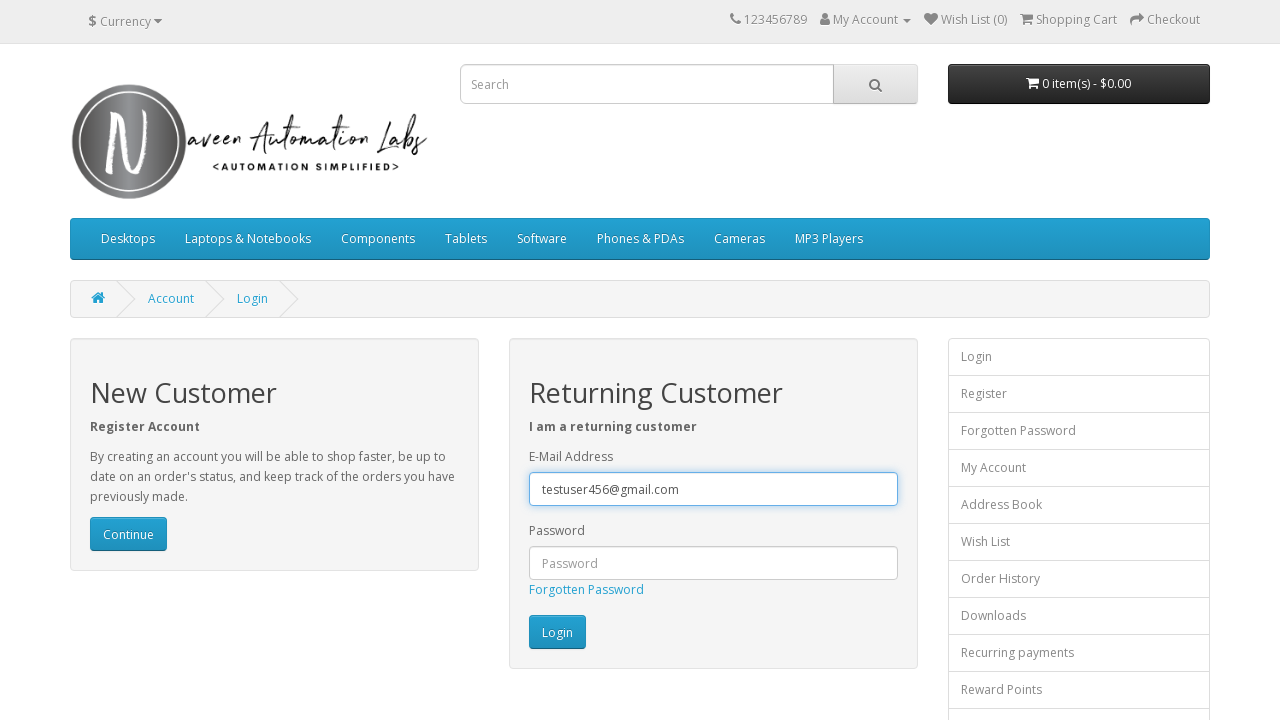